Tests radio button selection by selecting a specific radio option

Starting URL: https://testpages.herokuapp.com/styled/basic-html-form-test.html

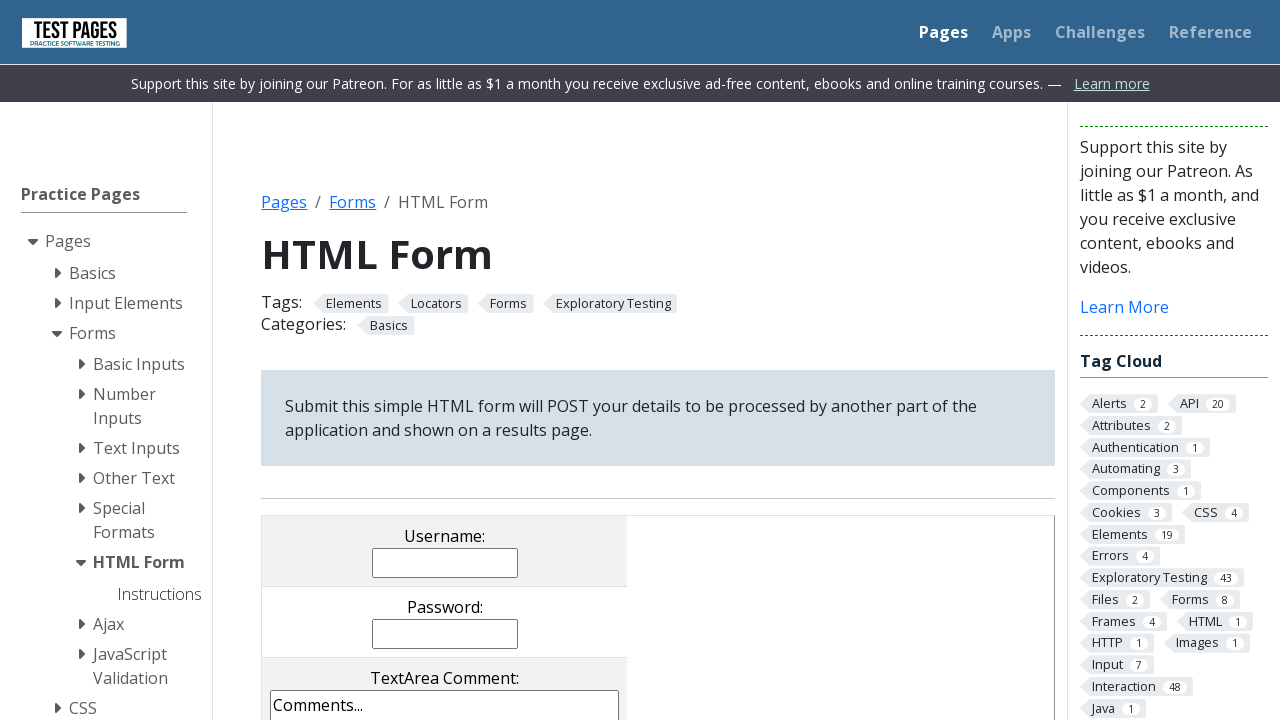

Navigated to basic HTML form test page
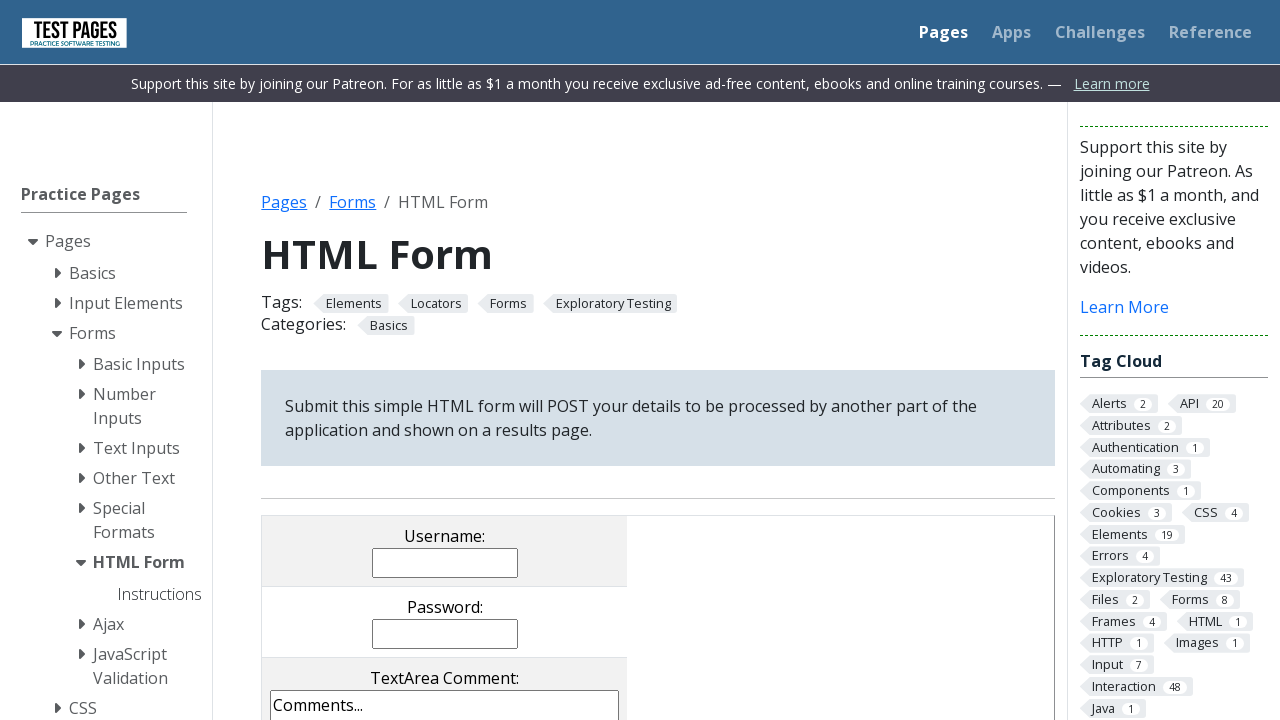

Located radio button with value 'rd3'
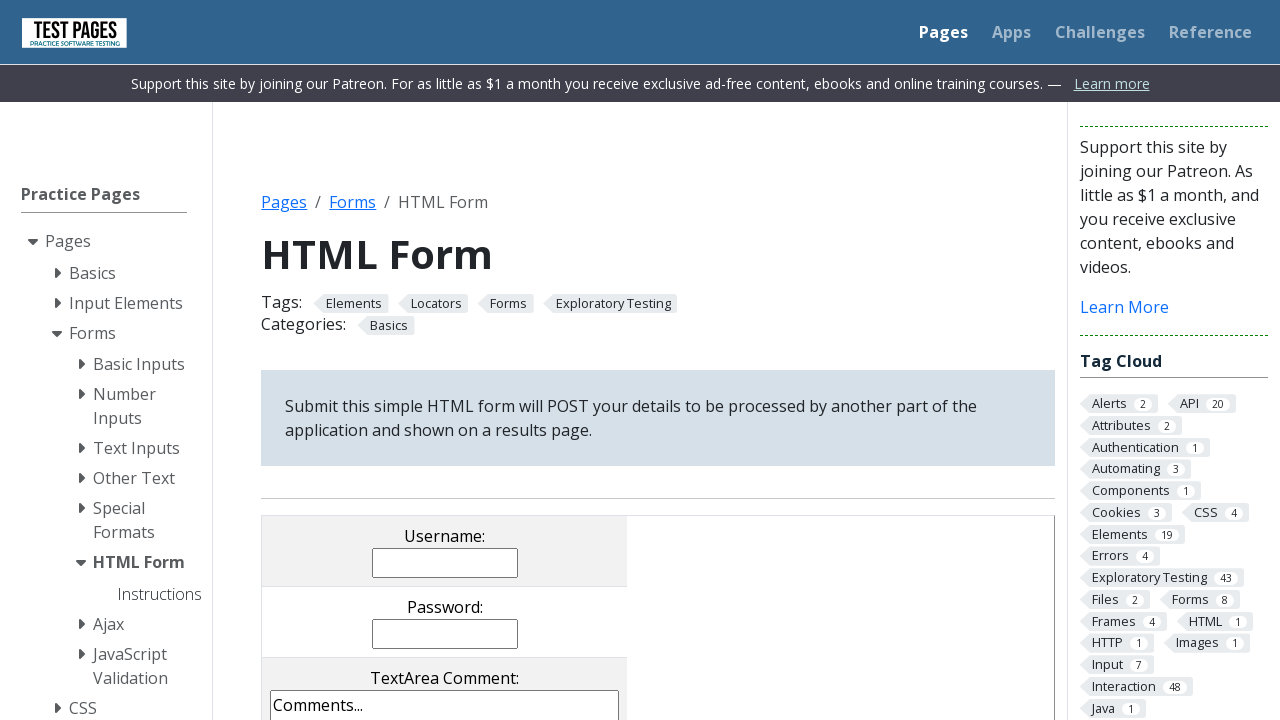

Selected radio button option 'rd3' at (488, 360) on xpath=//input[@value='rd3']
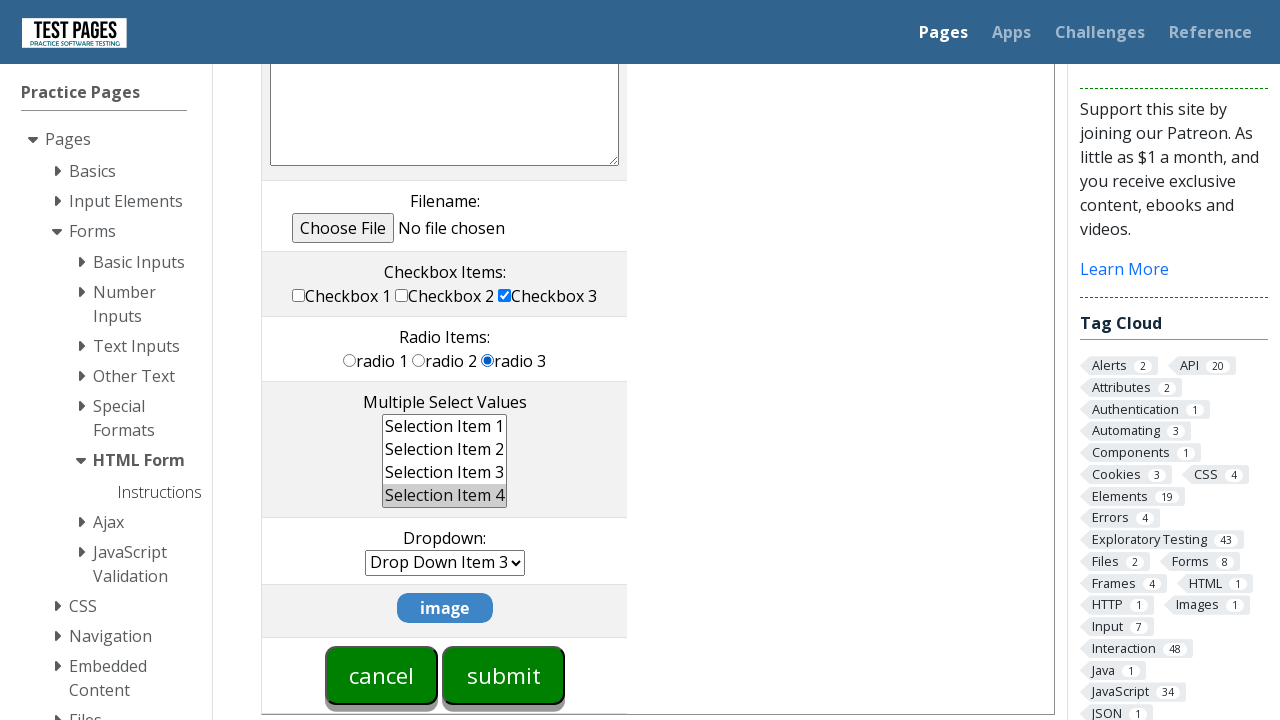

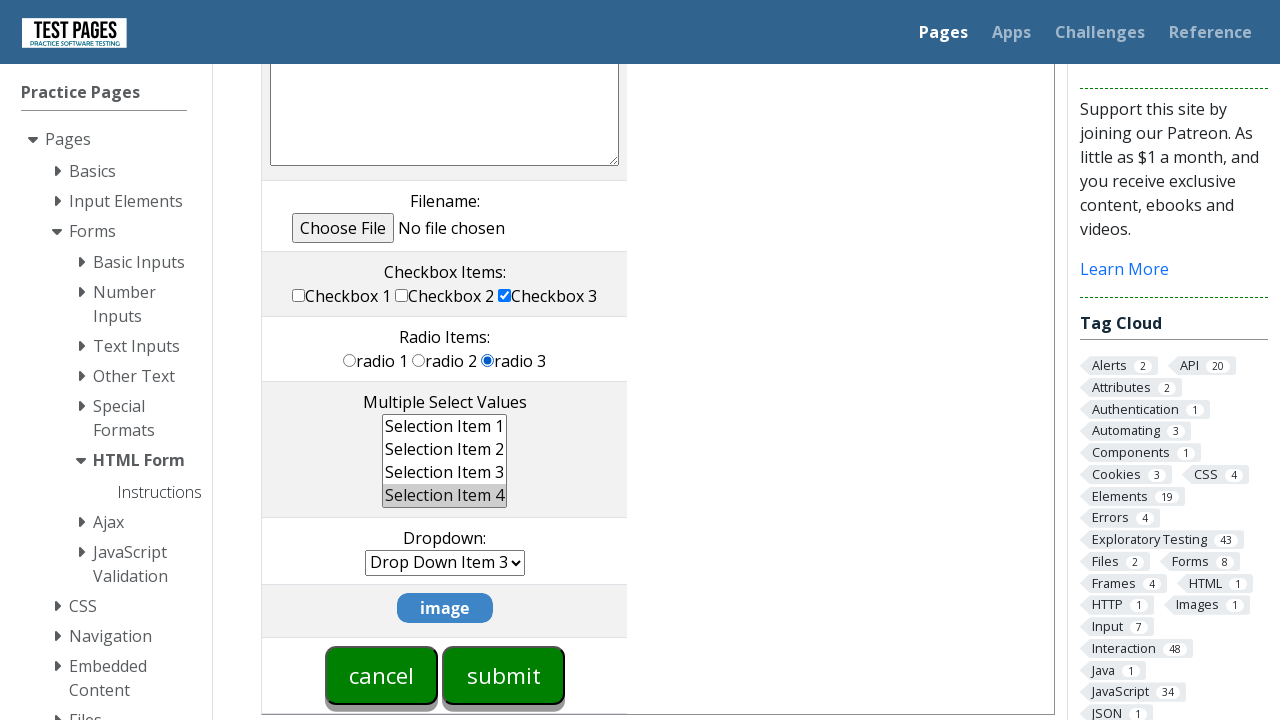